Navigates to Cleartrip website and selects the MultiCity radio button option from the search form

Starting URL: https://www.cleartrip.com/

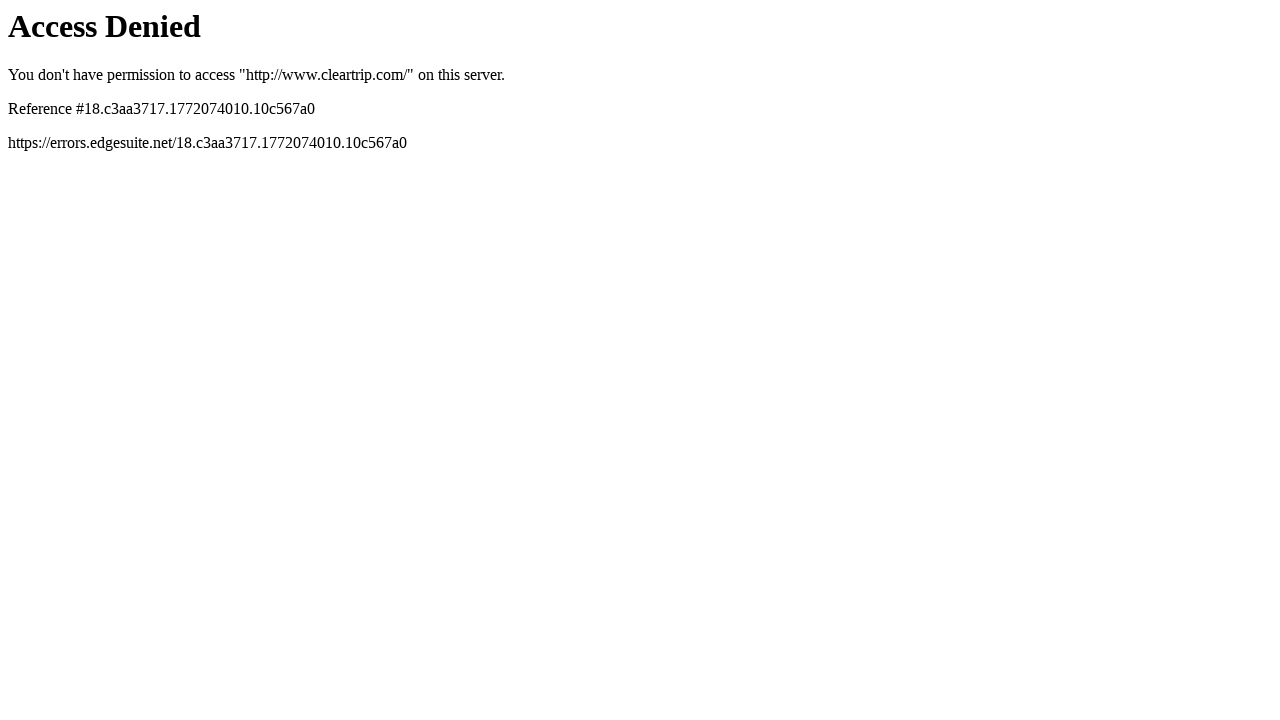

Navigated to Cleartrip website
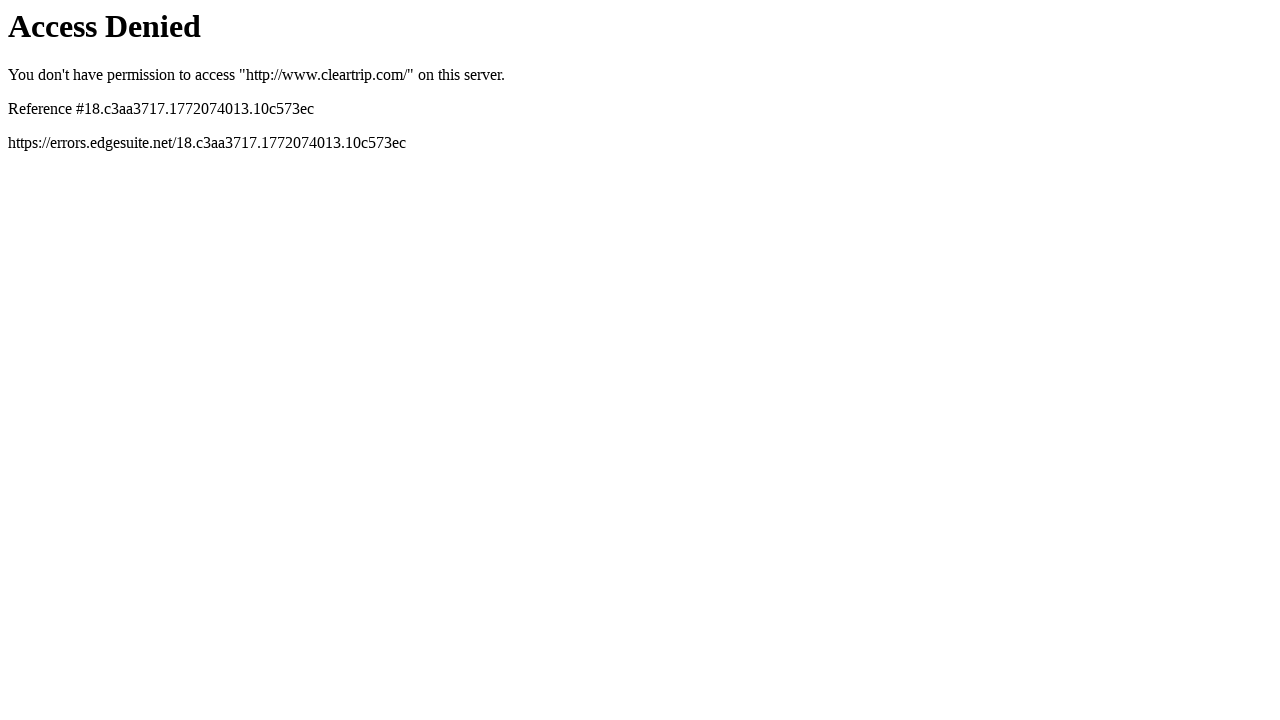

Located search form navigation block
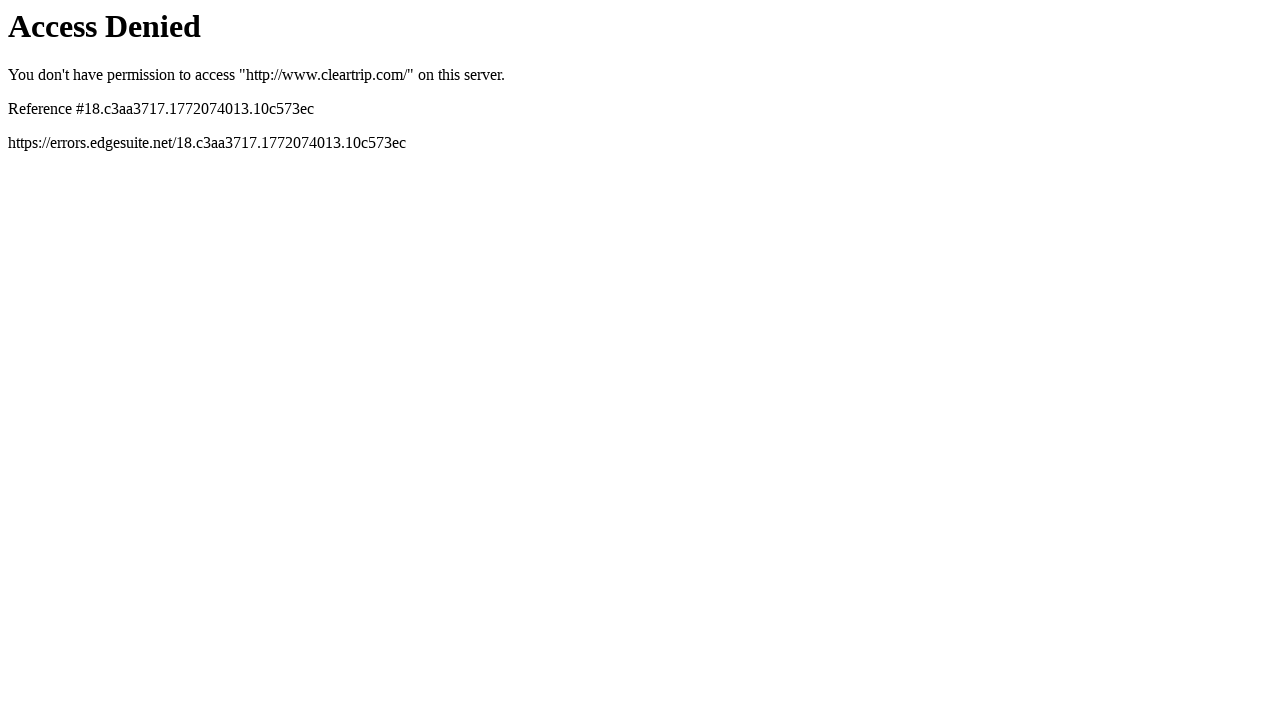

Found all radio button inputs in search form
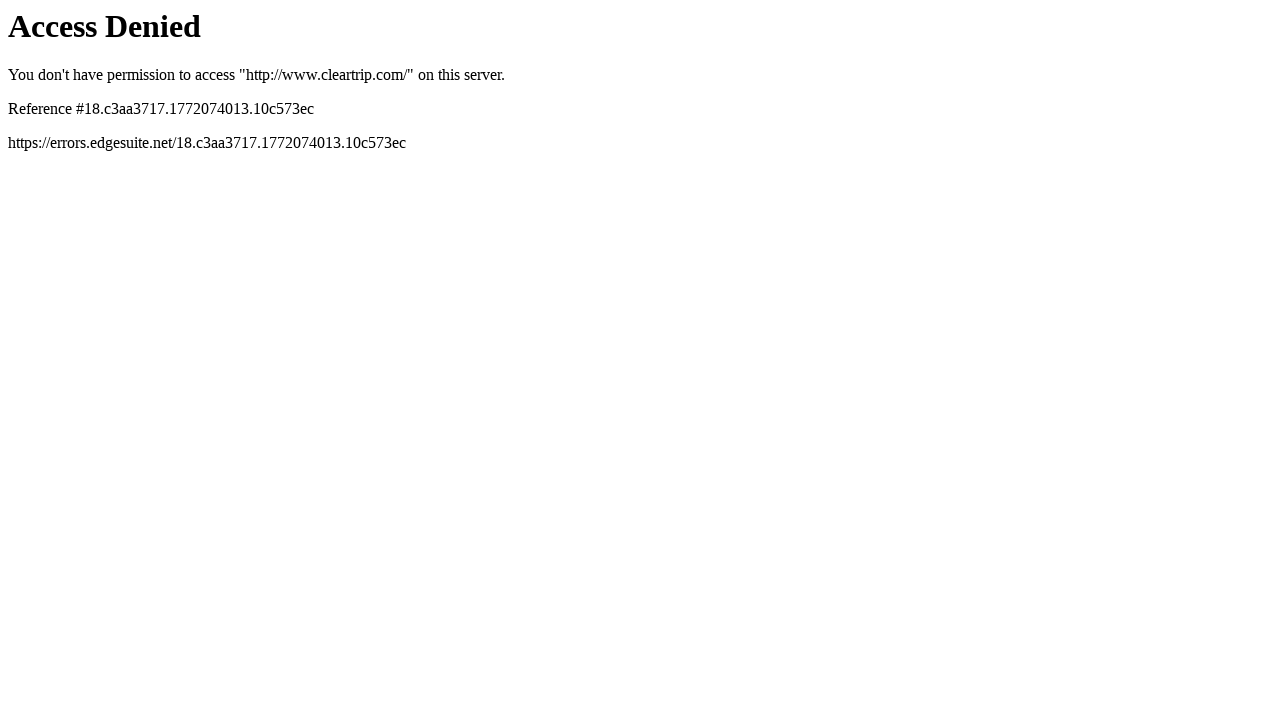

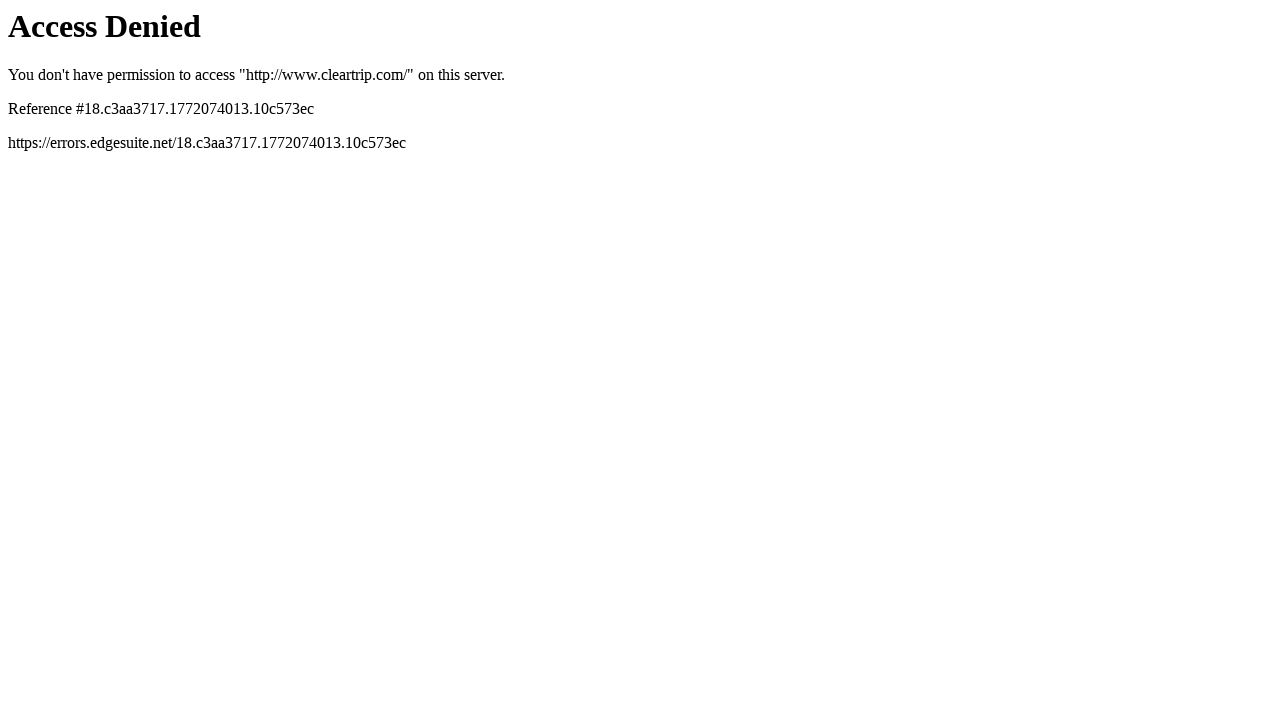